Tests dynamic content loading with multiple wait conditions: clicking start button, waiting for loading indicator to disappear, and verifying the final text appears.

Starting URL: https://automationfc.github.io/dynamic-loading/

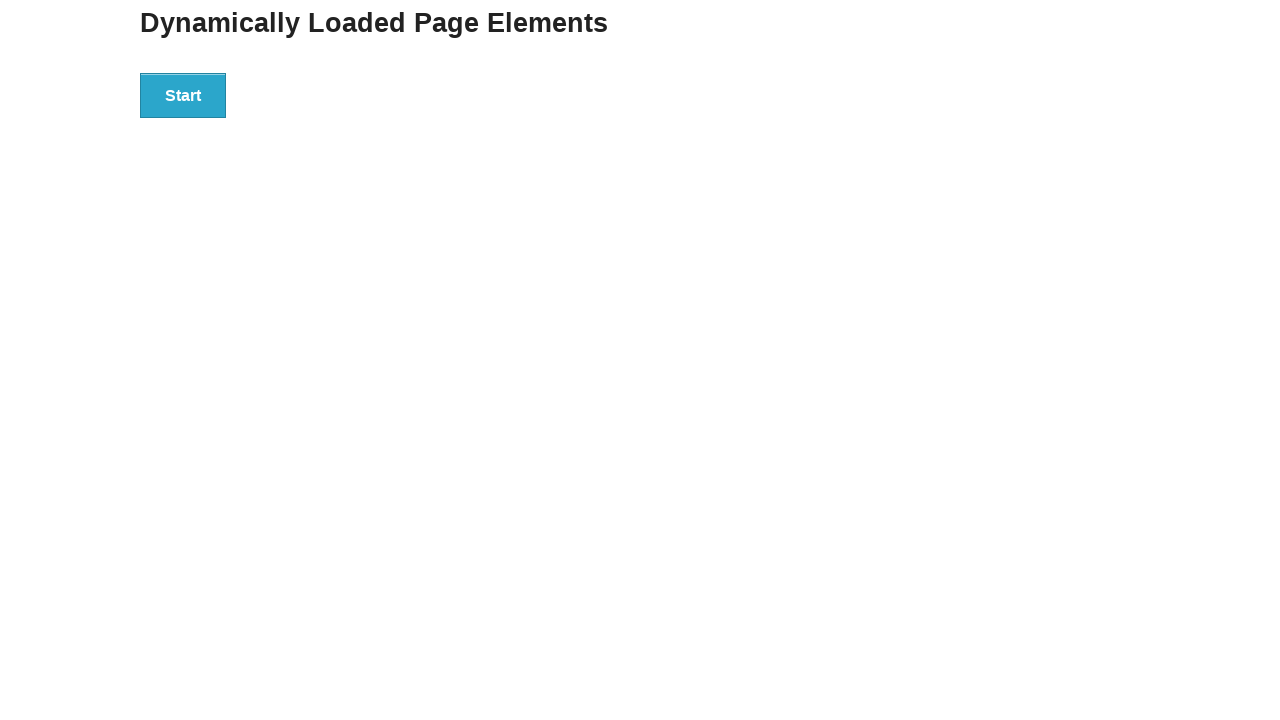

Clicked start button to trigger dynamic content loading at (183, 95) on div#start button
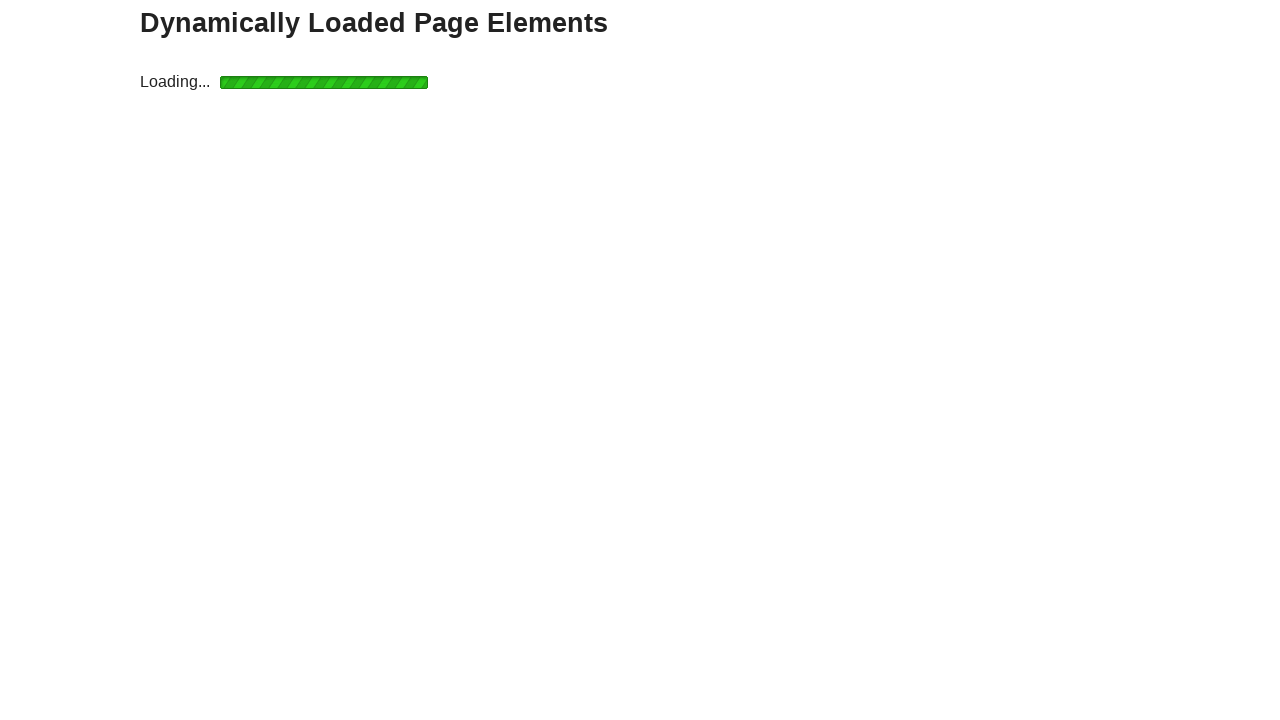

Waited for finish text element to become visible
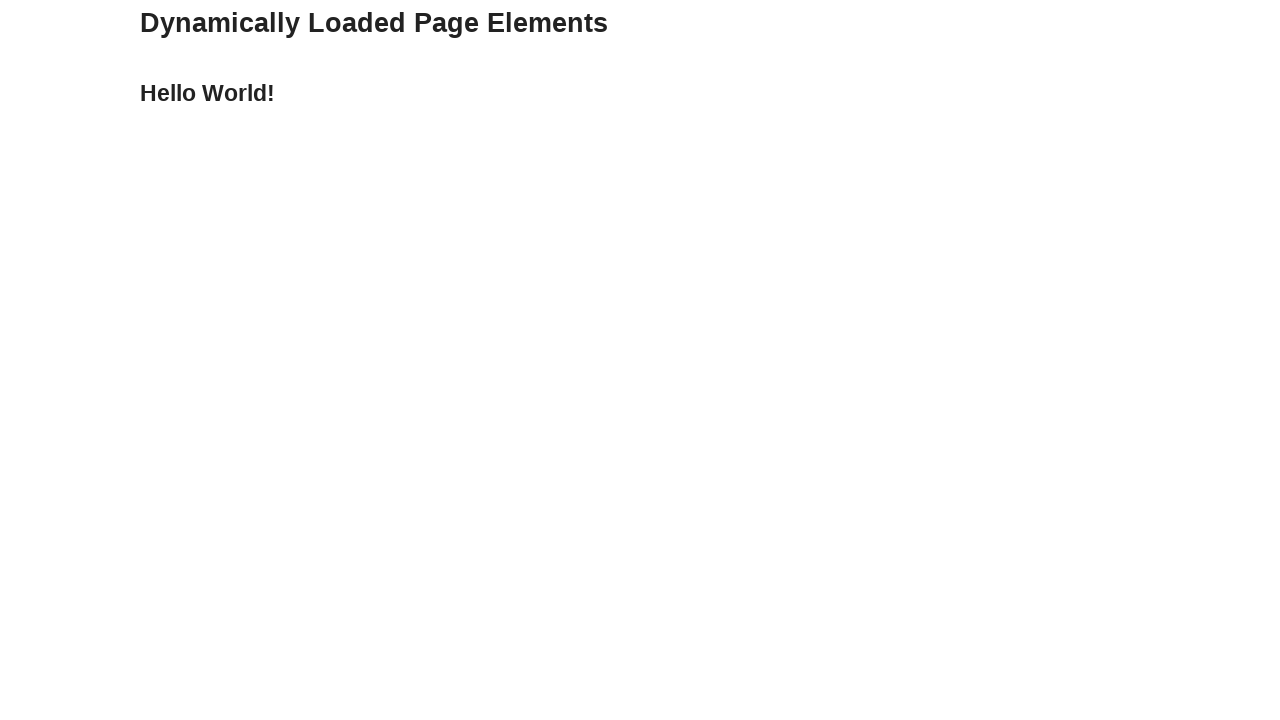

Waited for loading indicator to disappear
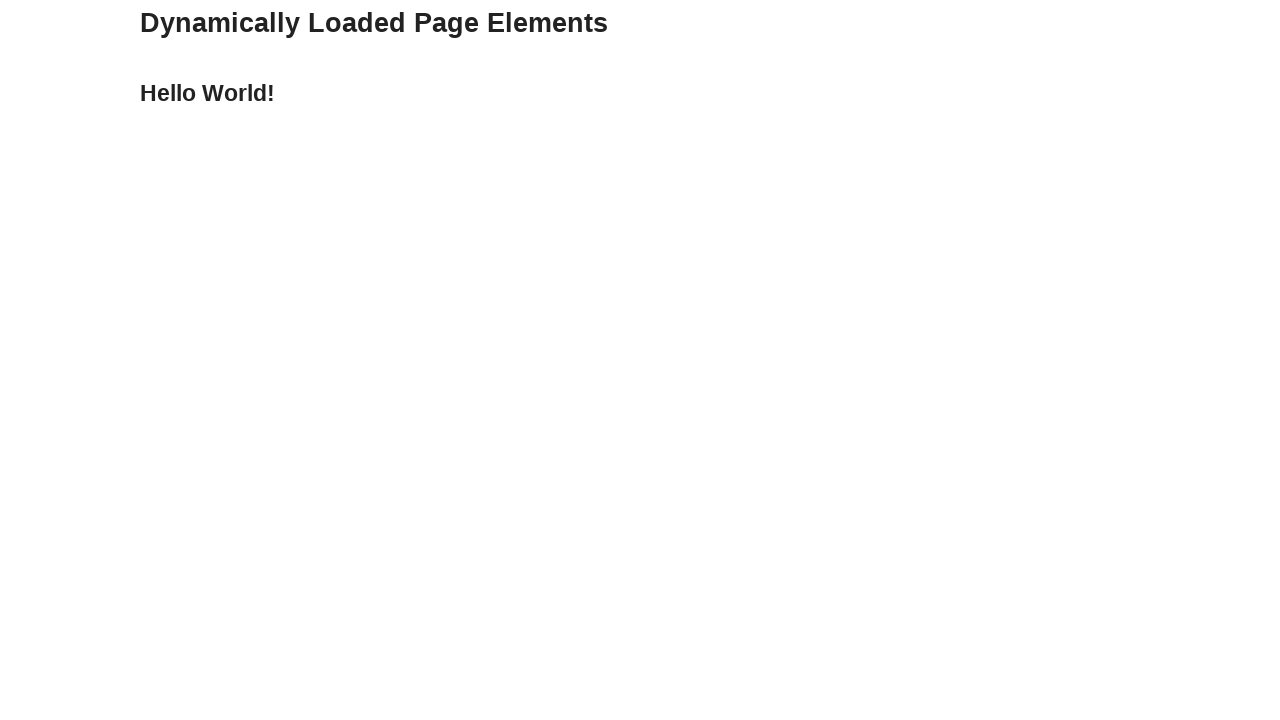

Verified finish text contains 'Hello World!'
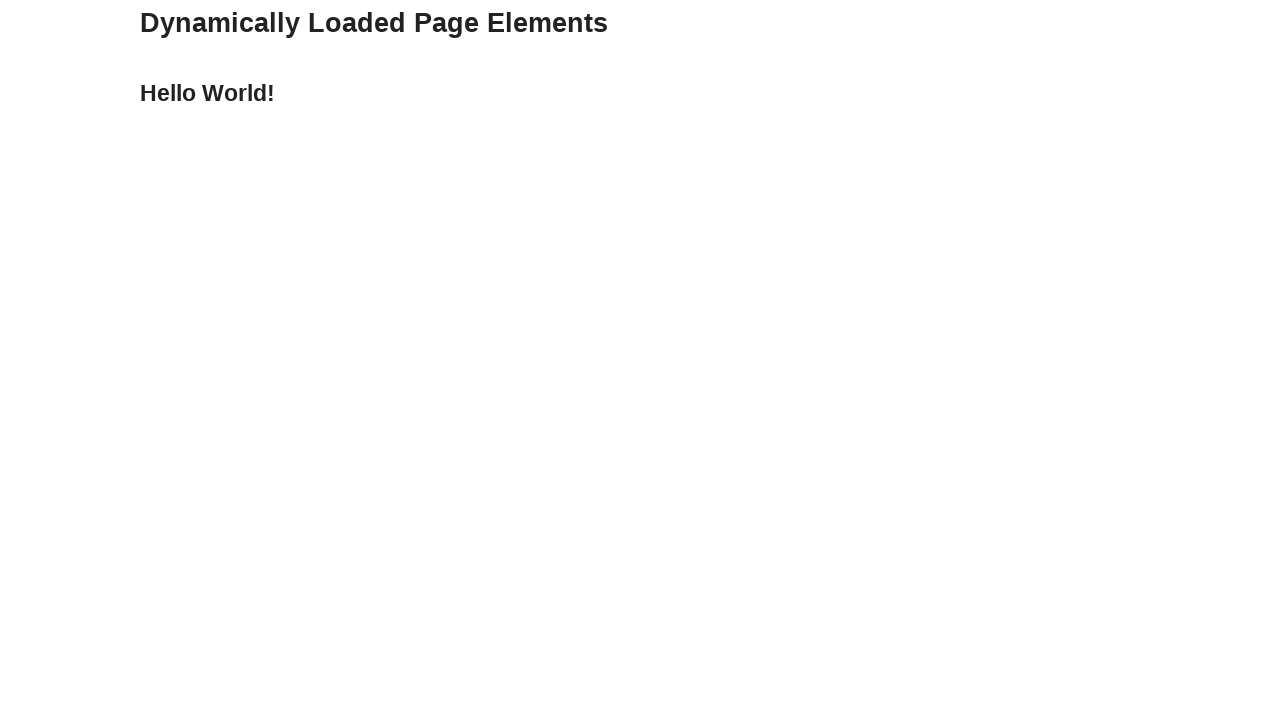

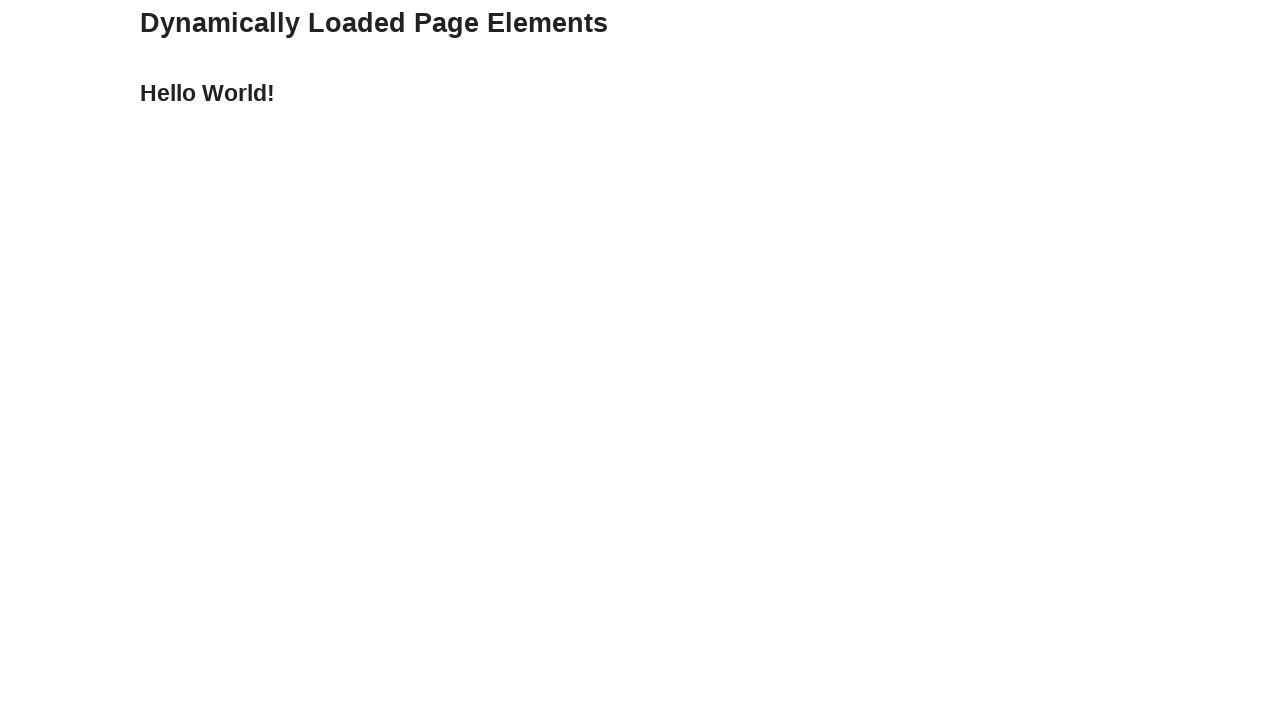